Tests button click functionality on a QA practice website by clicking a primary button using CSS selector

Starting URL: https://www.qa-practice.com/elements/button/simple

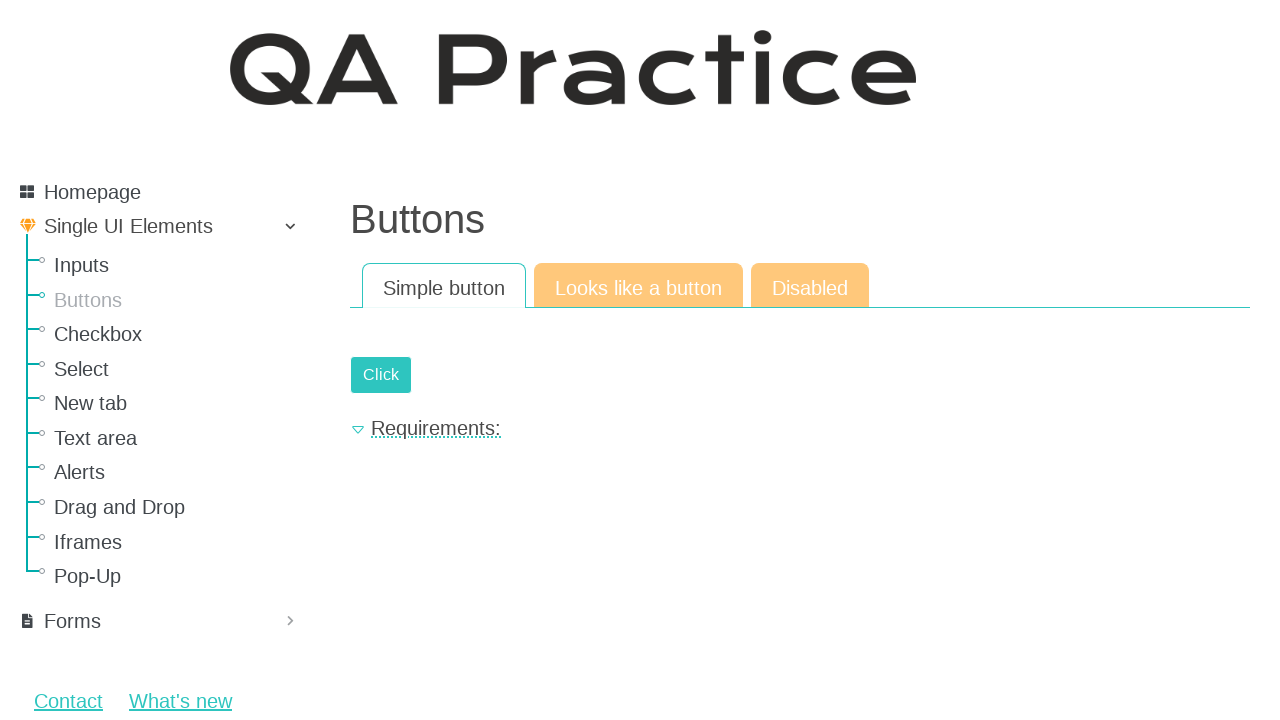

Clicked the primary button using CSS selector at (381, 375) on input[class="btn btn-primary"]
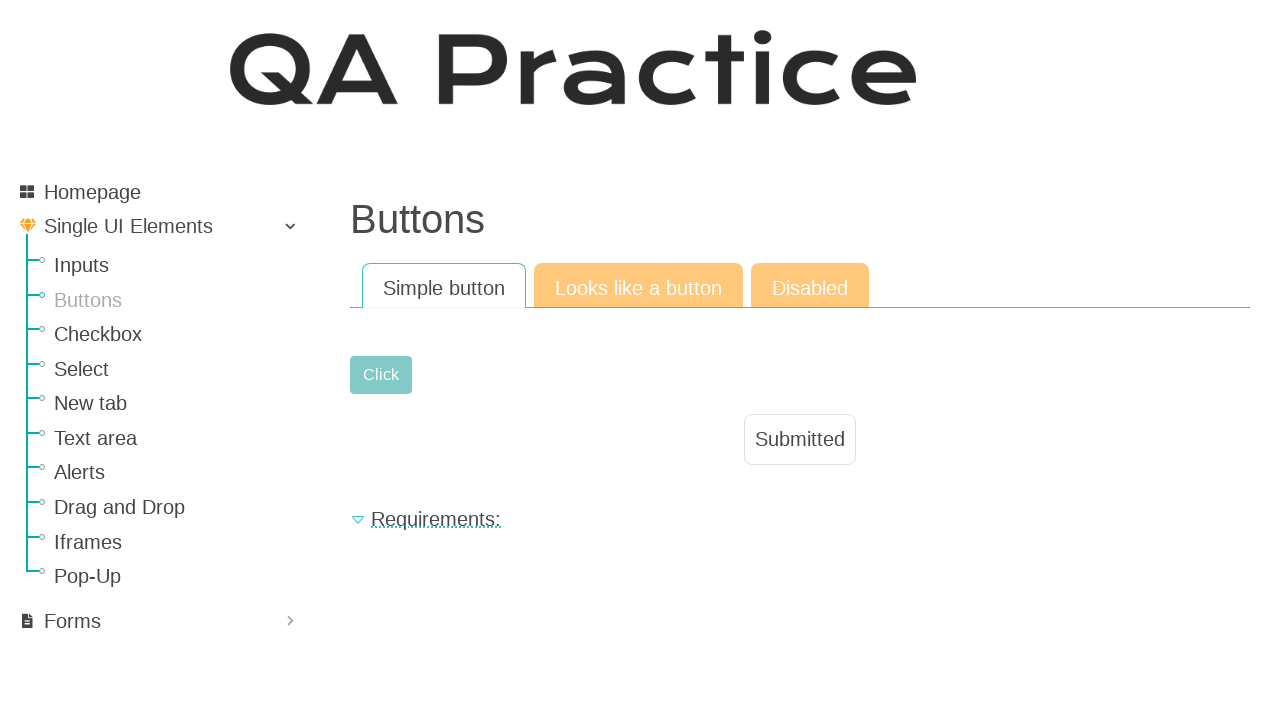

Waited for network to be idle to verify button click action completed
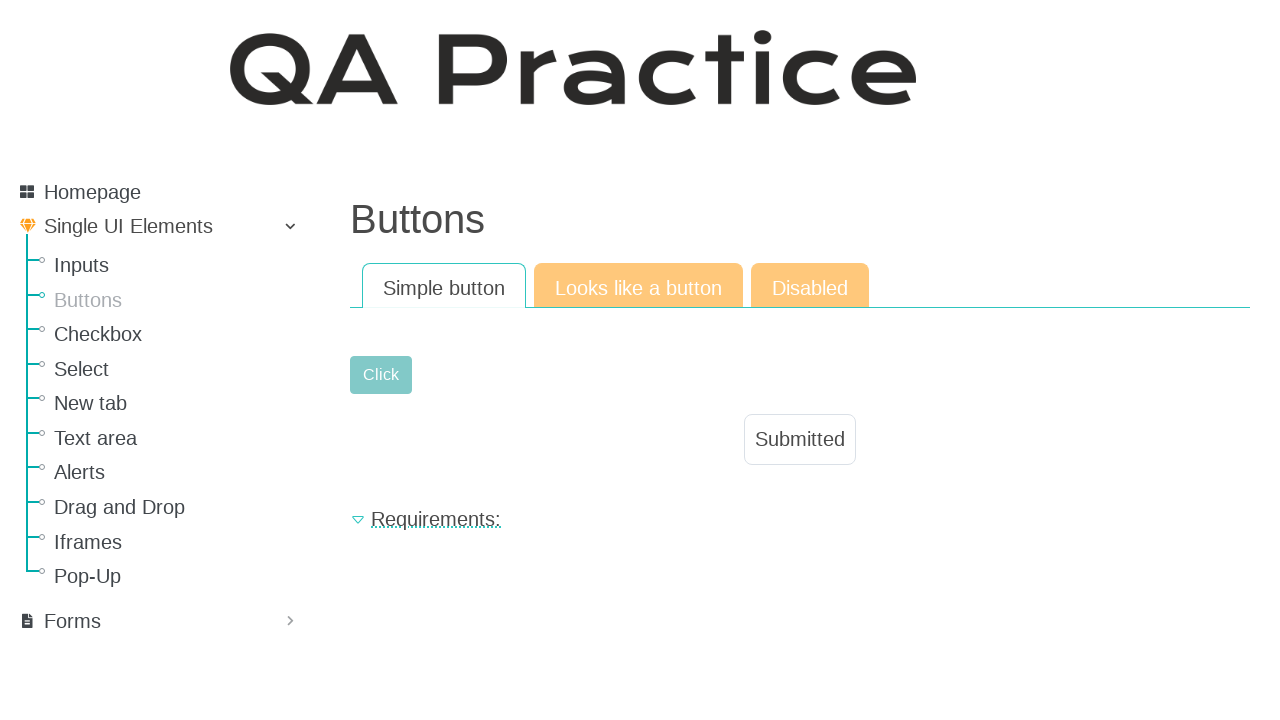

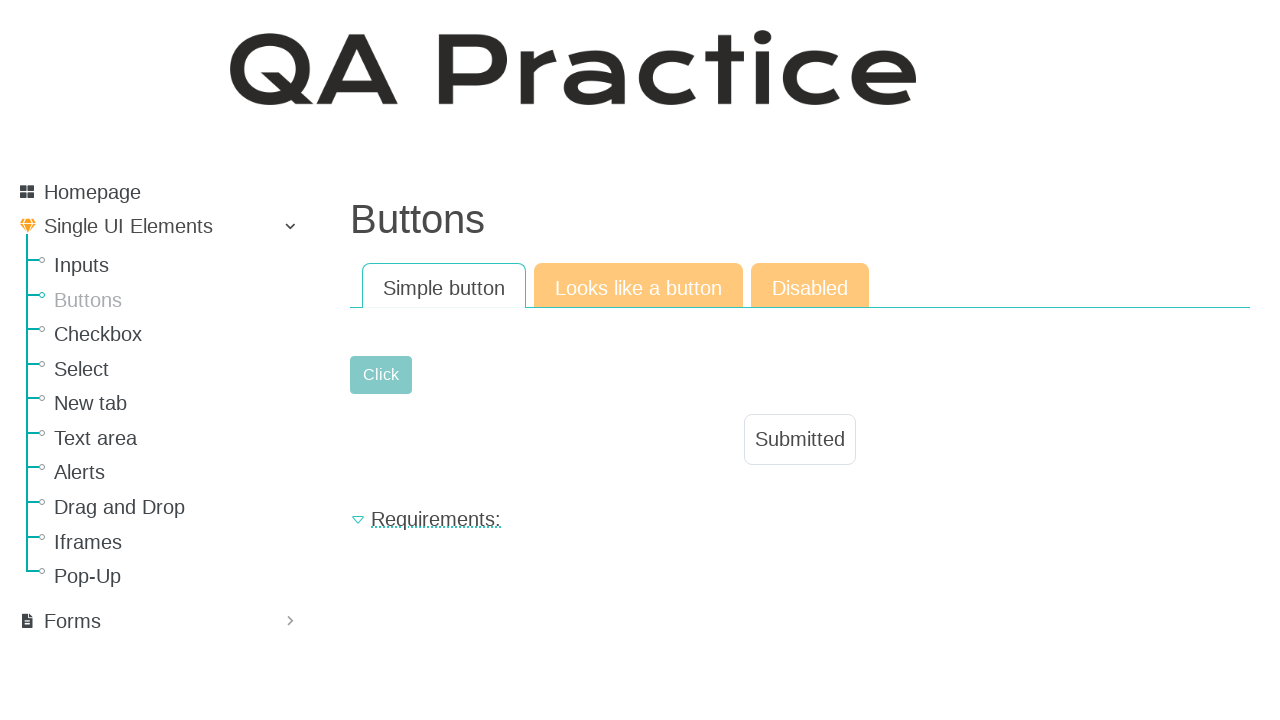